Tests that a todo item is removed when edited to an empty string

Starting URL: https://demo.playwright.dev/todomvc

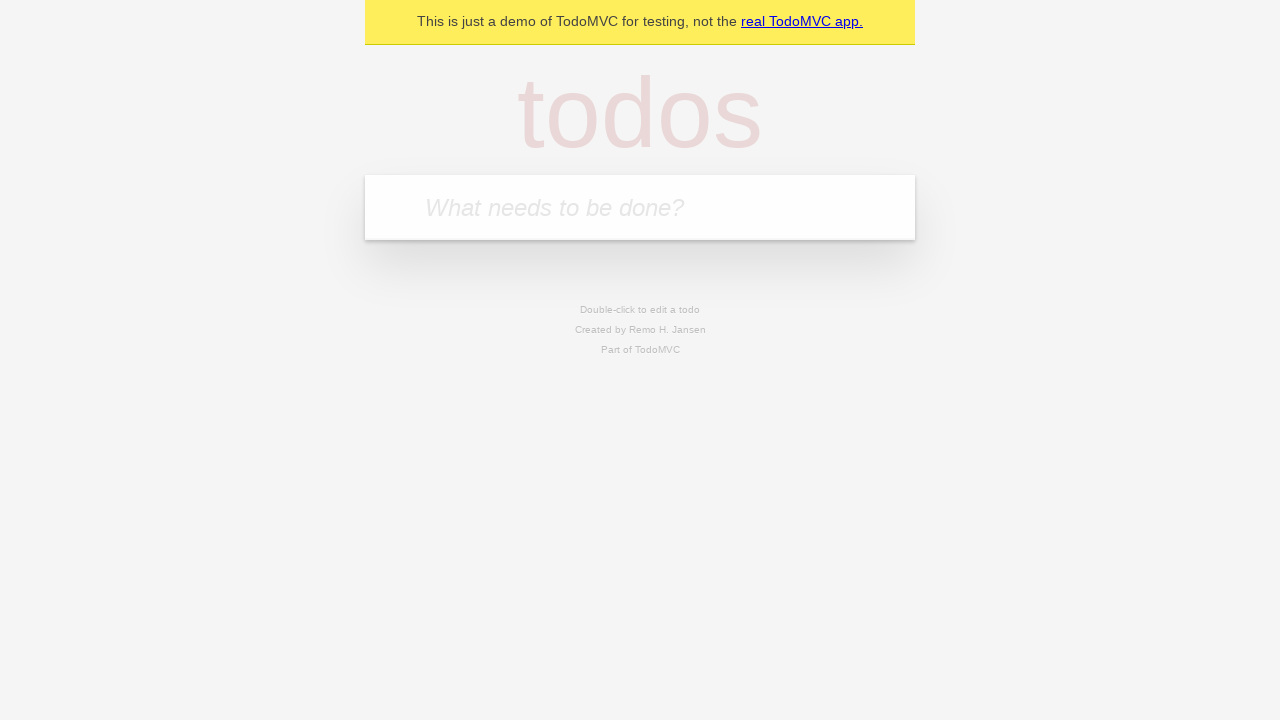

Filled todo input with 'buy some cheese' on internal:attr=[placeholder="What needs to be done?"i]
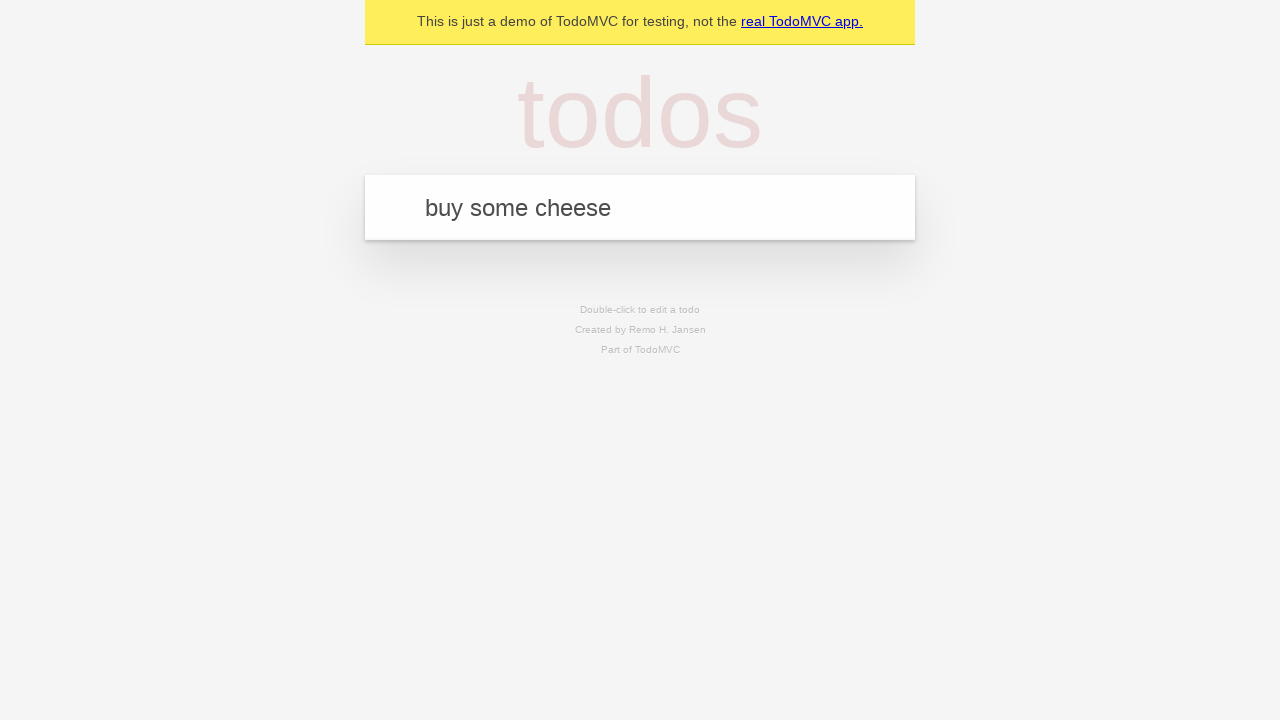

Pressed Enter to create first todo item on internal:attr=[placeholder="What needs to be done?"i]
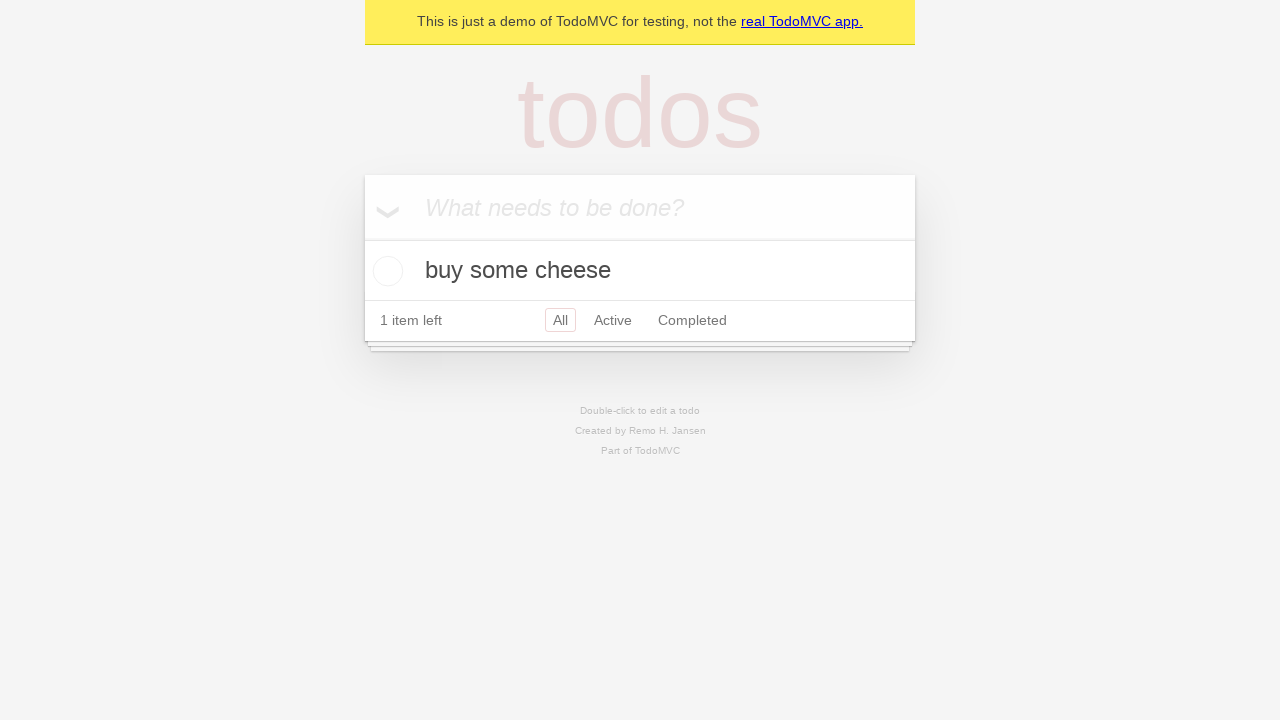

Filled todo input with 'feed the cat' on internal:attr=[placeholder="What needs to be done?"i]
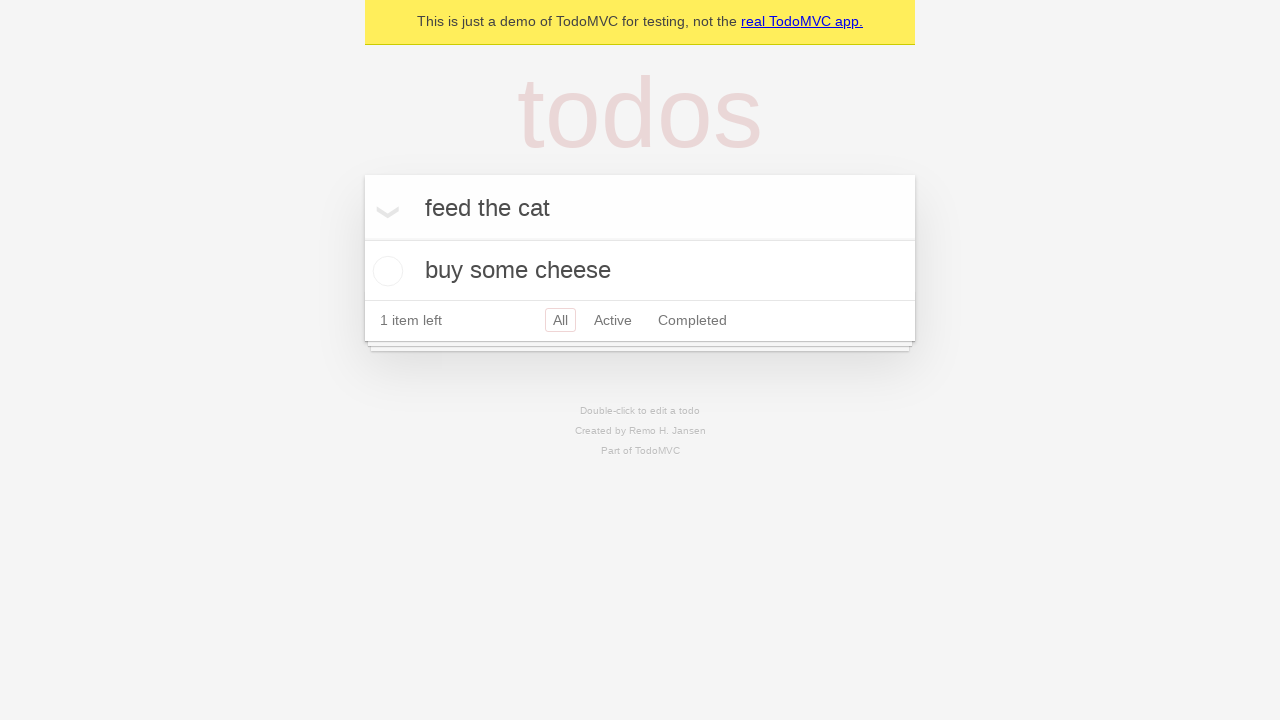

Pressed Enter to create second todo item on internal:attr=[placeholder="What needs to be done?"i]
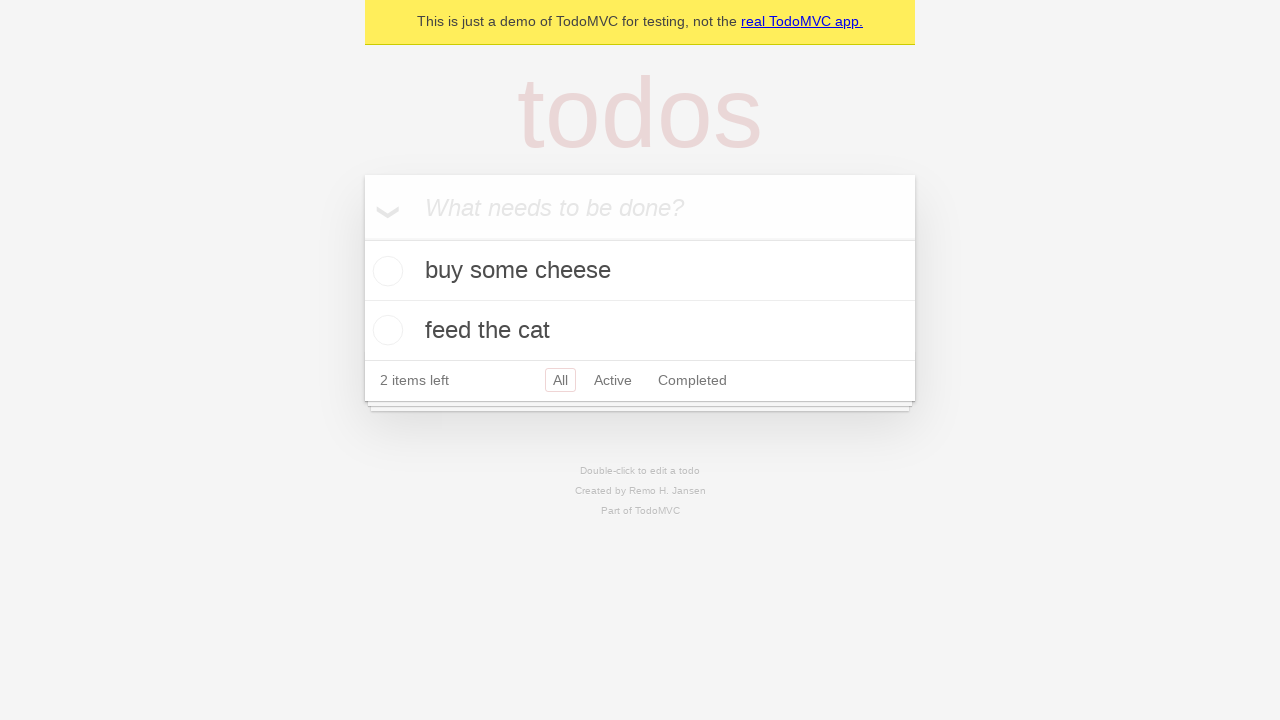

Filled todo input with 'book a doctors appointment' on internal:attr=[placeholder="What needs to be done?"i]
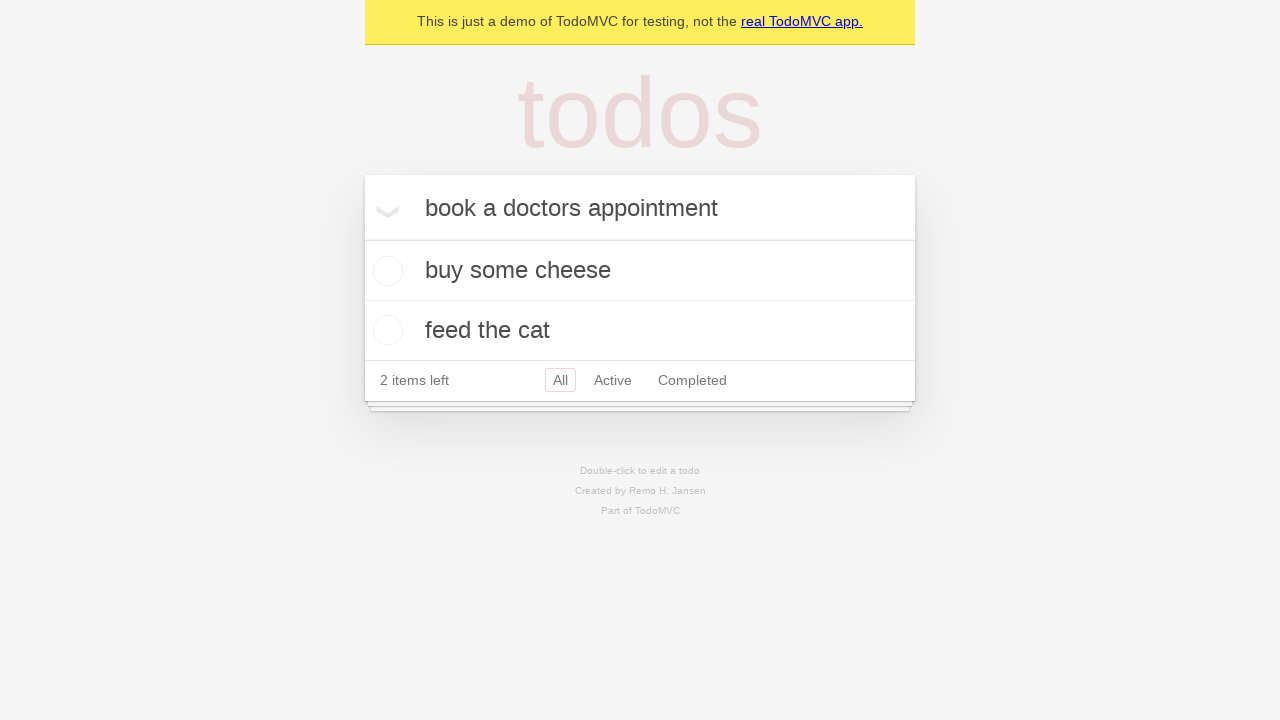

Pressed Enter to create third todo item on internal:attr=[placeholder="What needs to be done?"i]
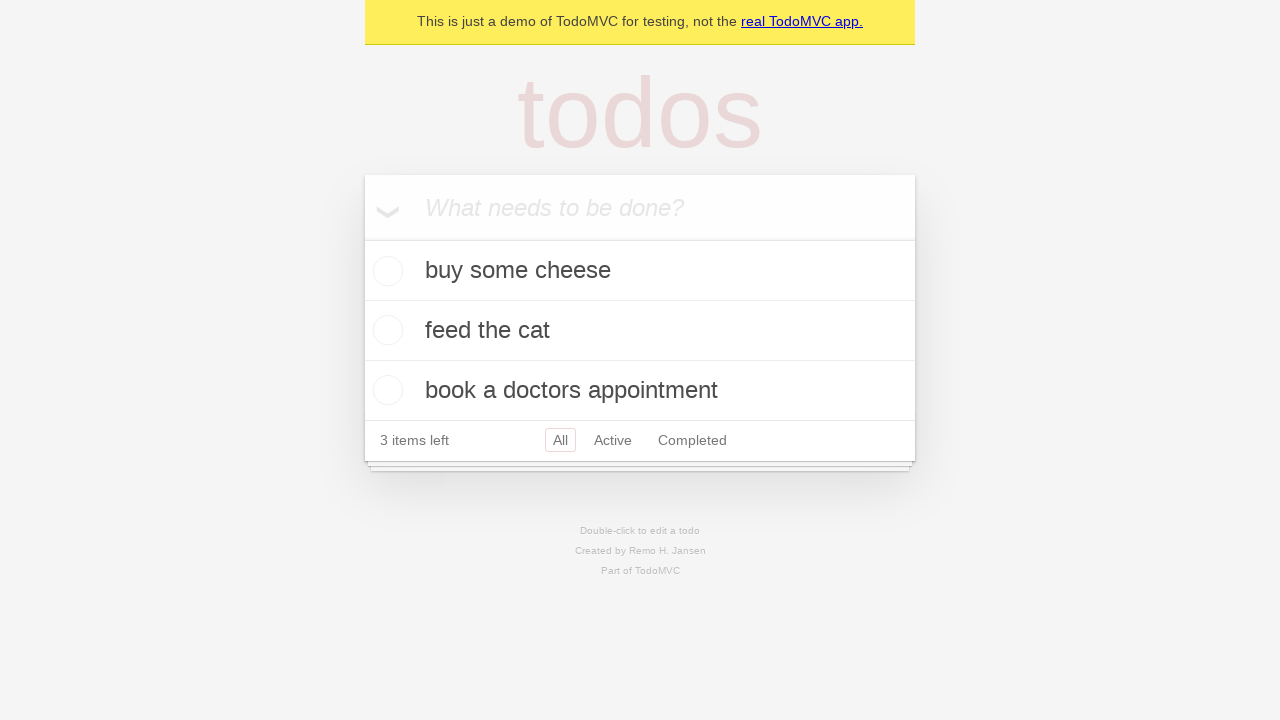

Waited for all 3 todo items to be created
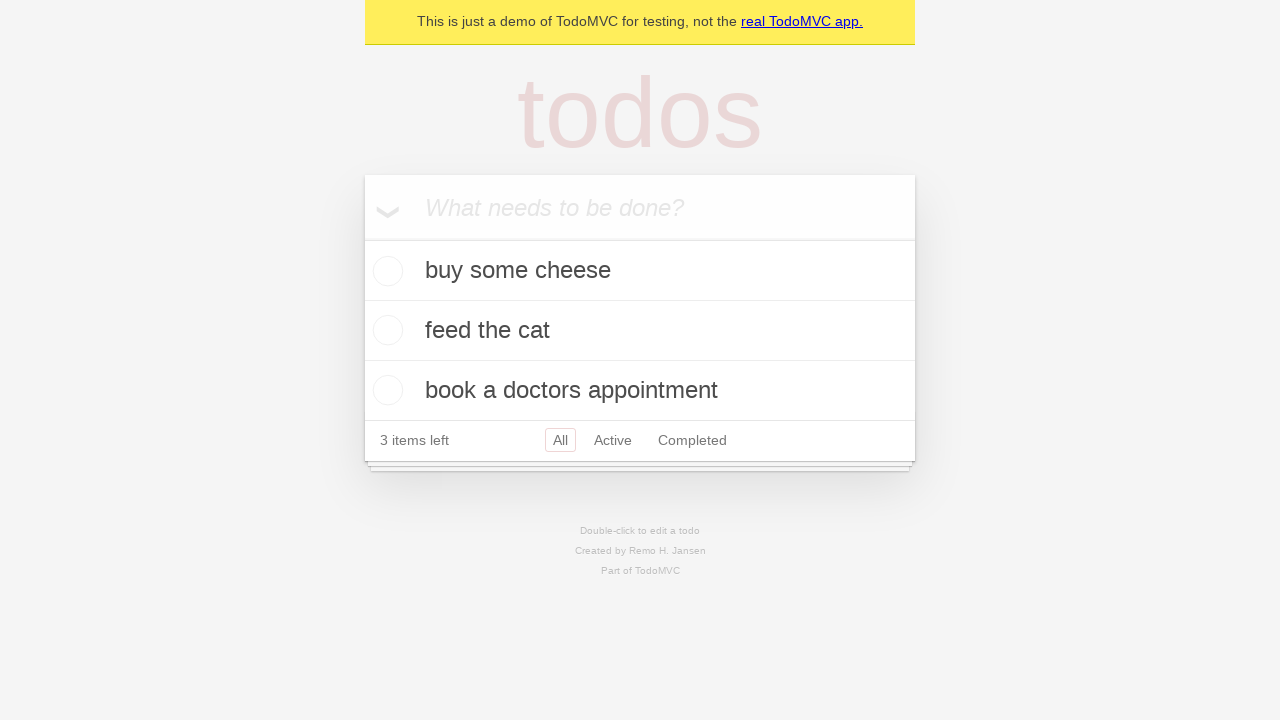

Double-clicked the second todo item to enter edit mode at (640, 331) on internal:testid=[data-testid="todo-item"s] >> nth=1
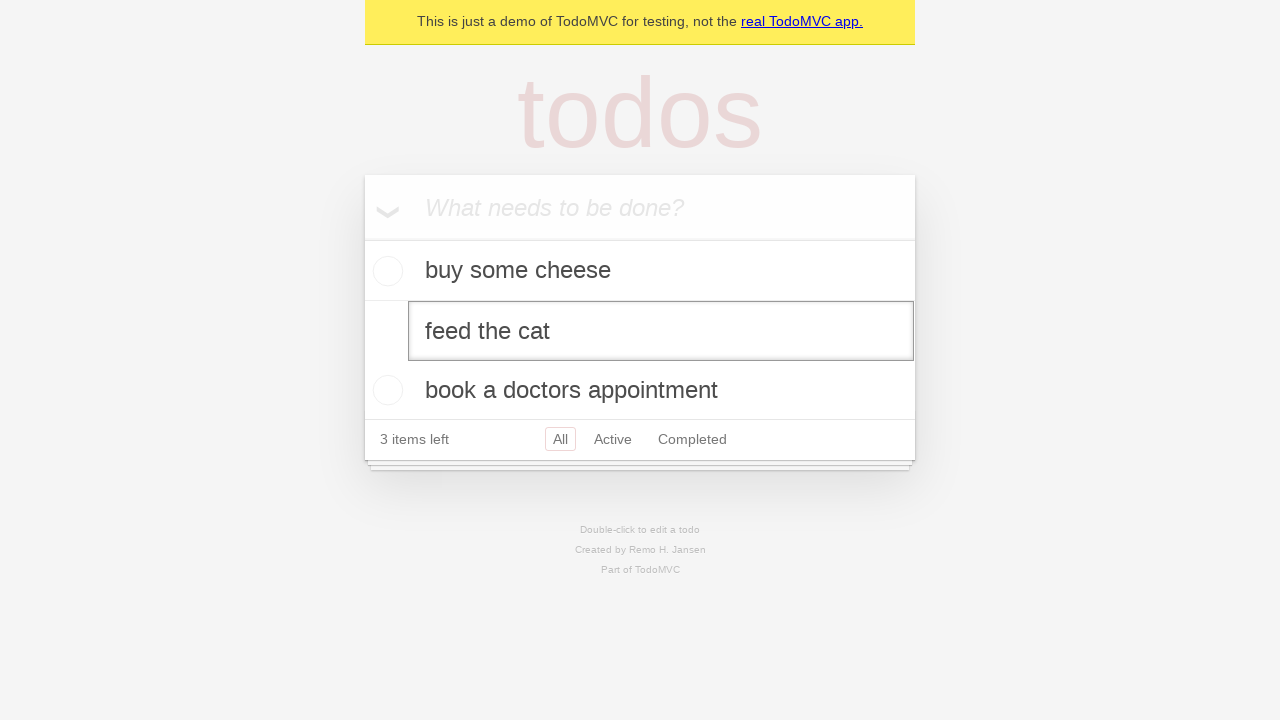

Cleared the second todo item text to empty string on internal:testid=[data-testid="todo-item"s] >> nth=1 >> internal:role=textbox[nam
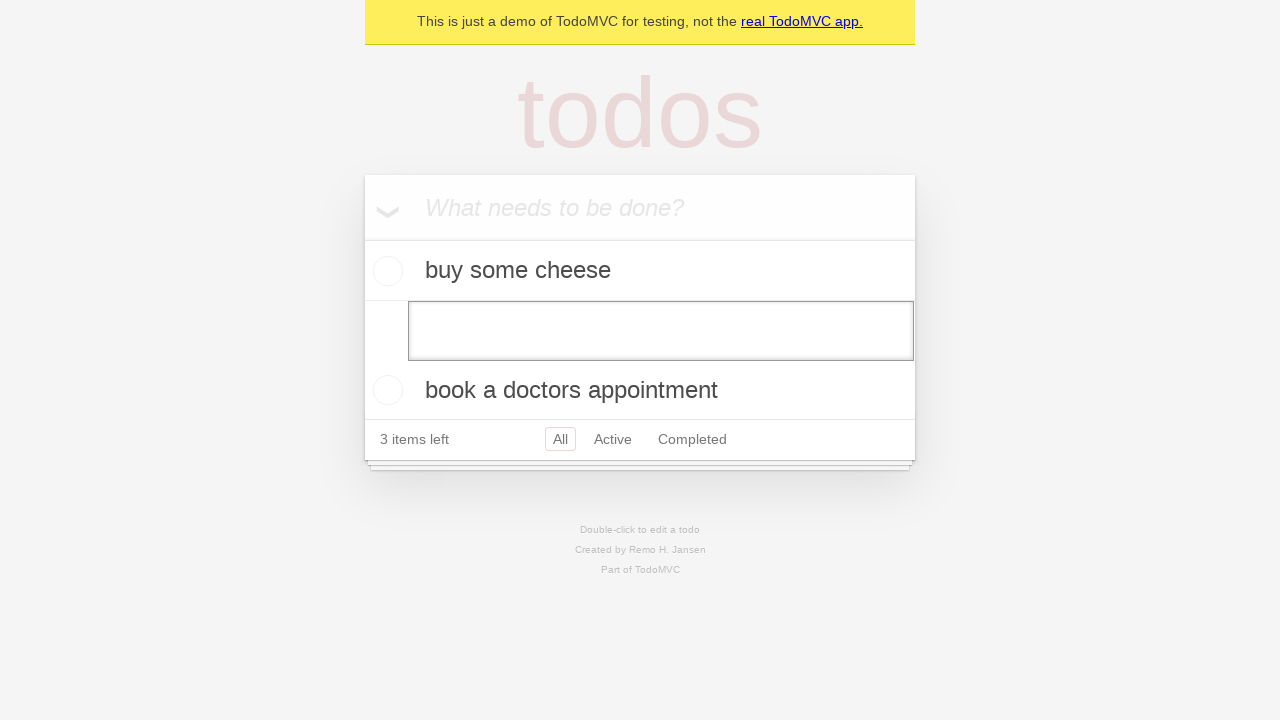

Pressed Enter to confirm empty text edit on internal:testid=[data-testid="todo-item"s] >> nth=1 >> internal:role=textbox[nam
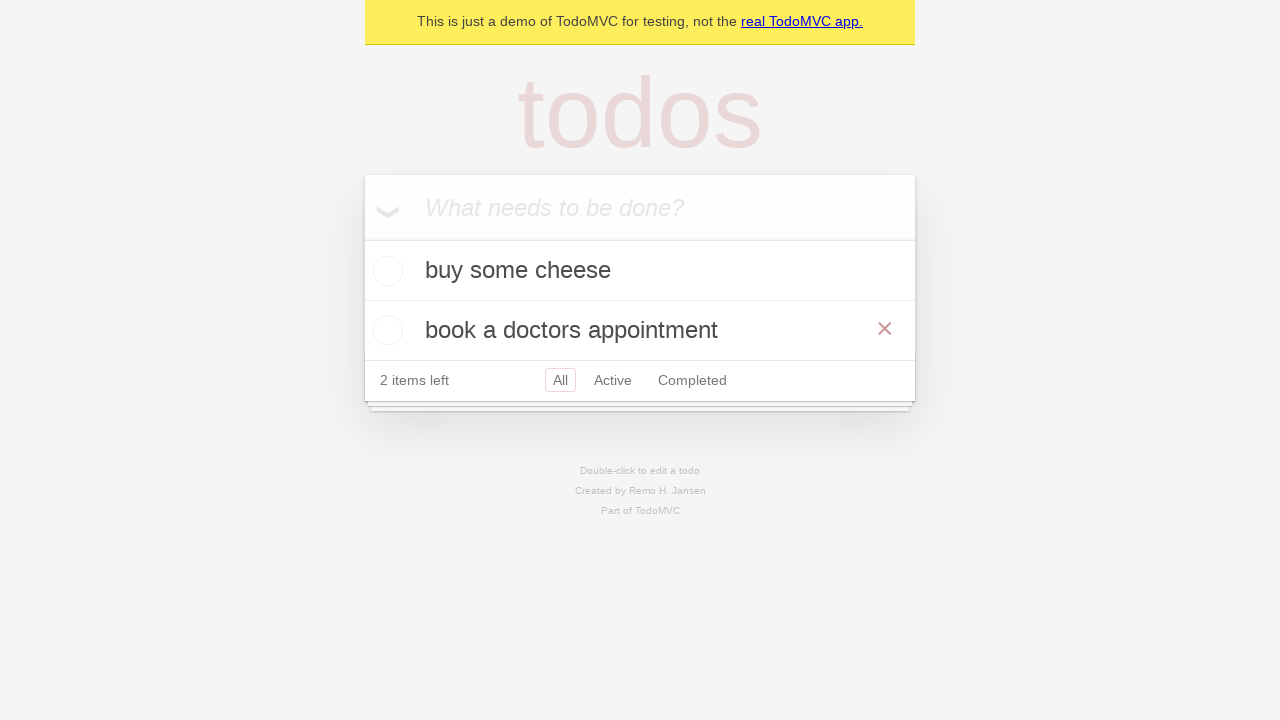

Waited for todo item to be removed - confirmed only 2 items remain
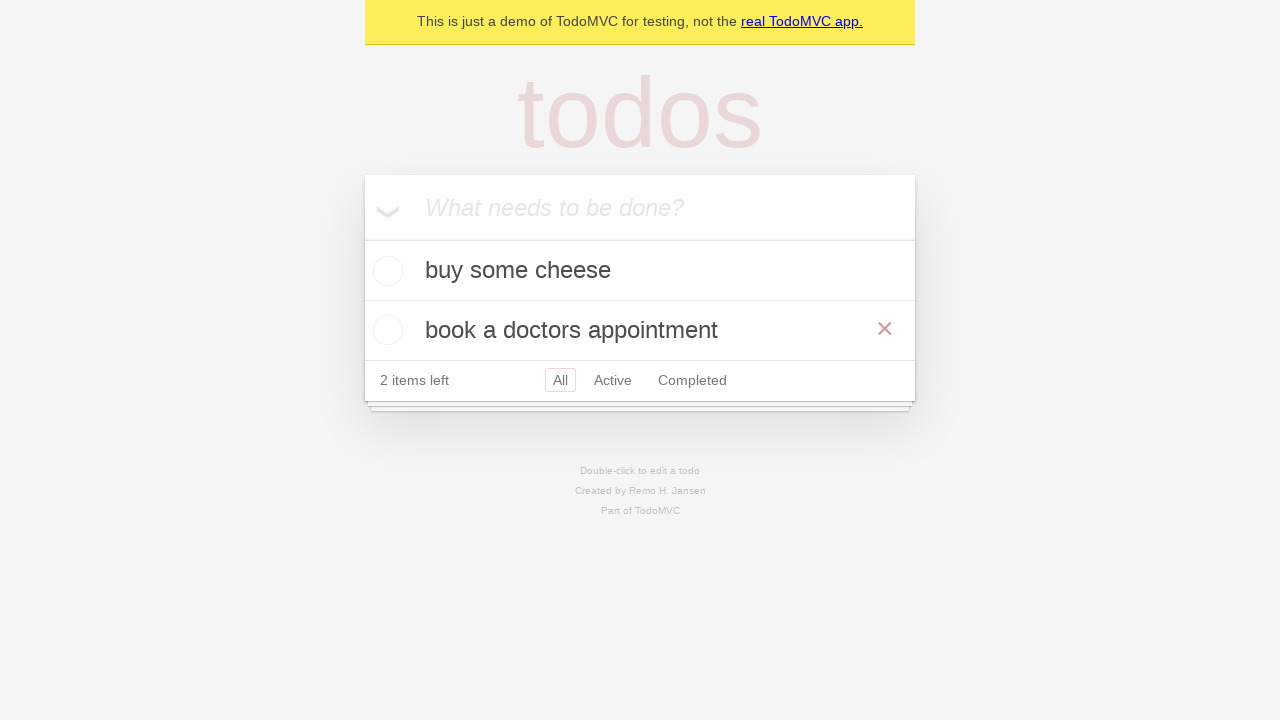

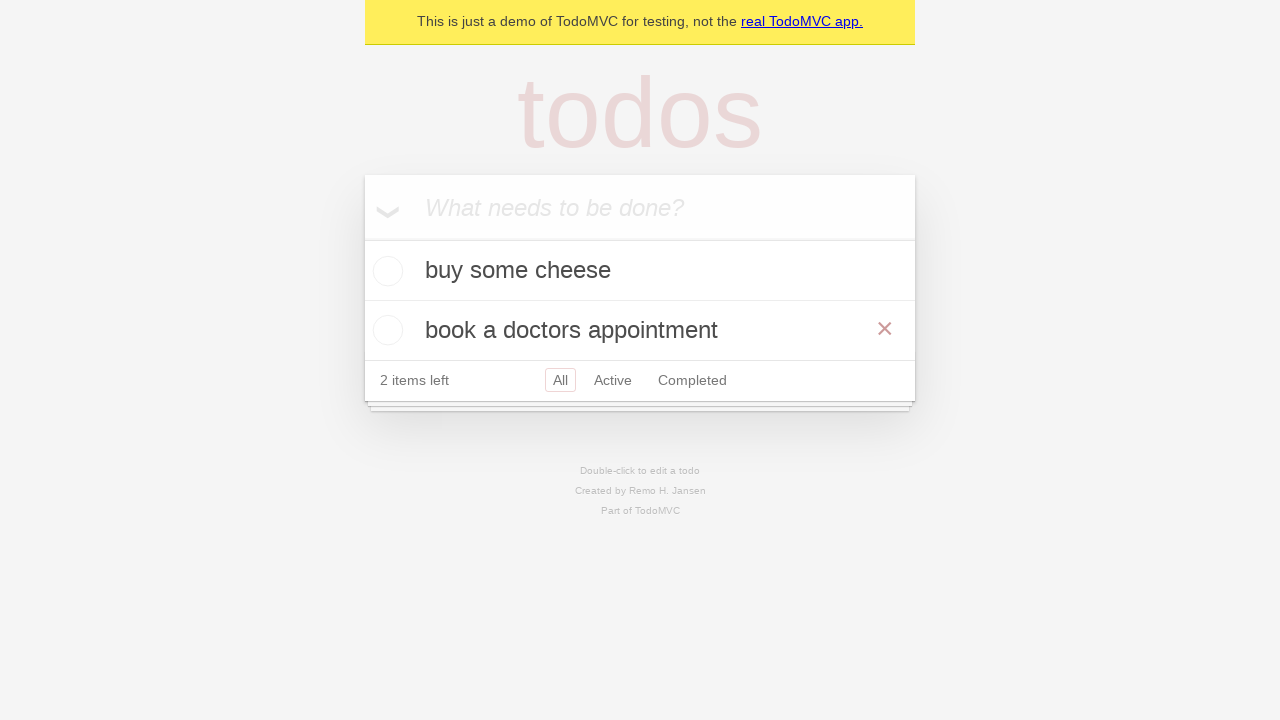